Tests clicking About link in footer navigates to the About page

Starting URL: https://webshop-agil-testautomatiserare.netlify.app

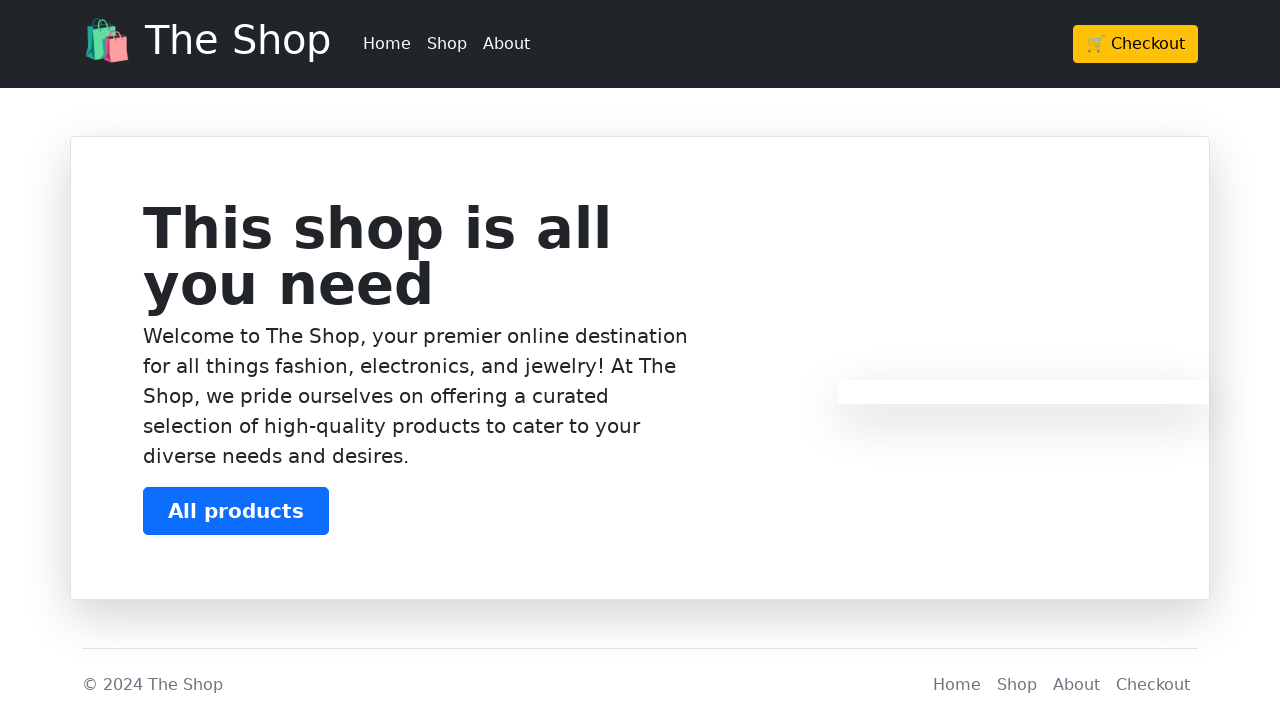

About link in footer became visible
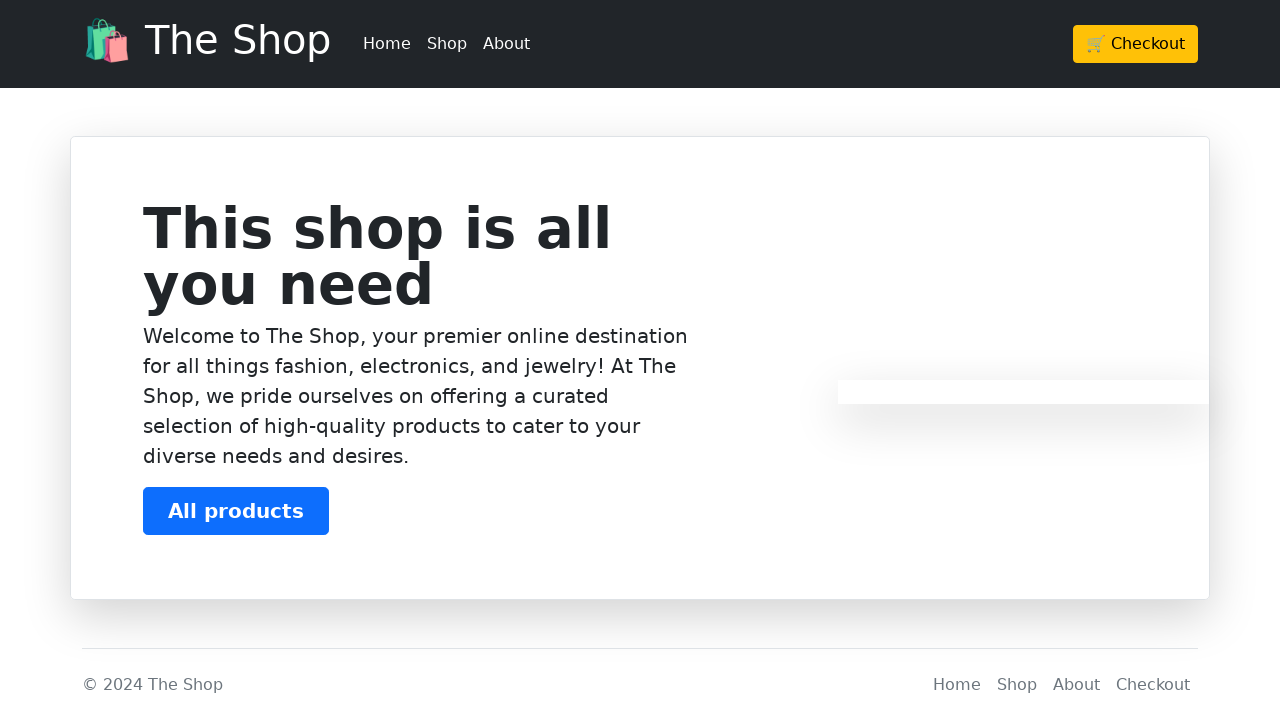

Clicked About link in footer at (1076, 685) on footer .nav-item a[href='/about']
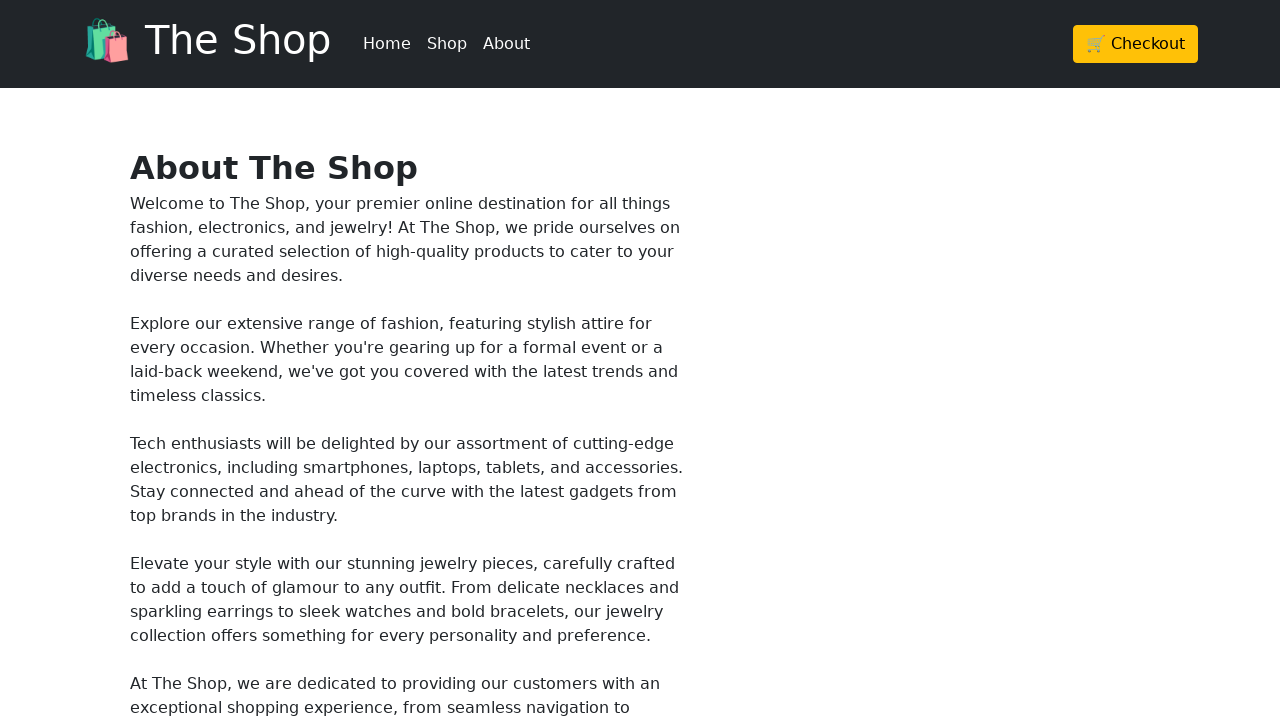

Successfully navigated to About page
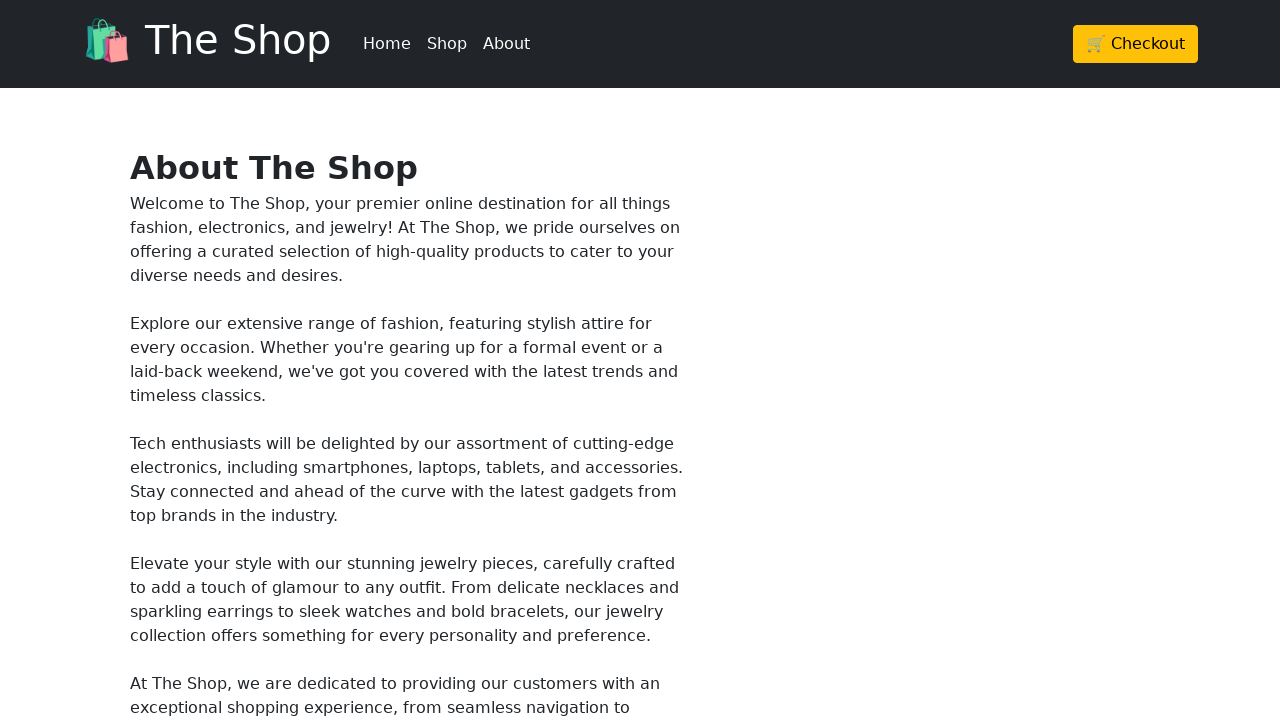

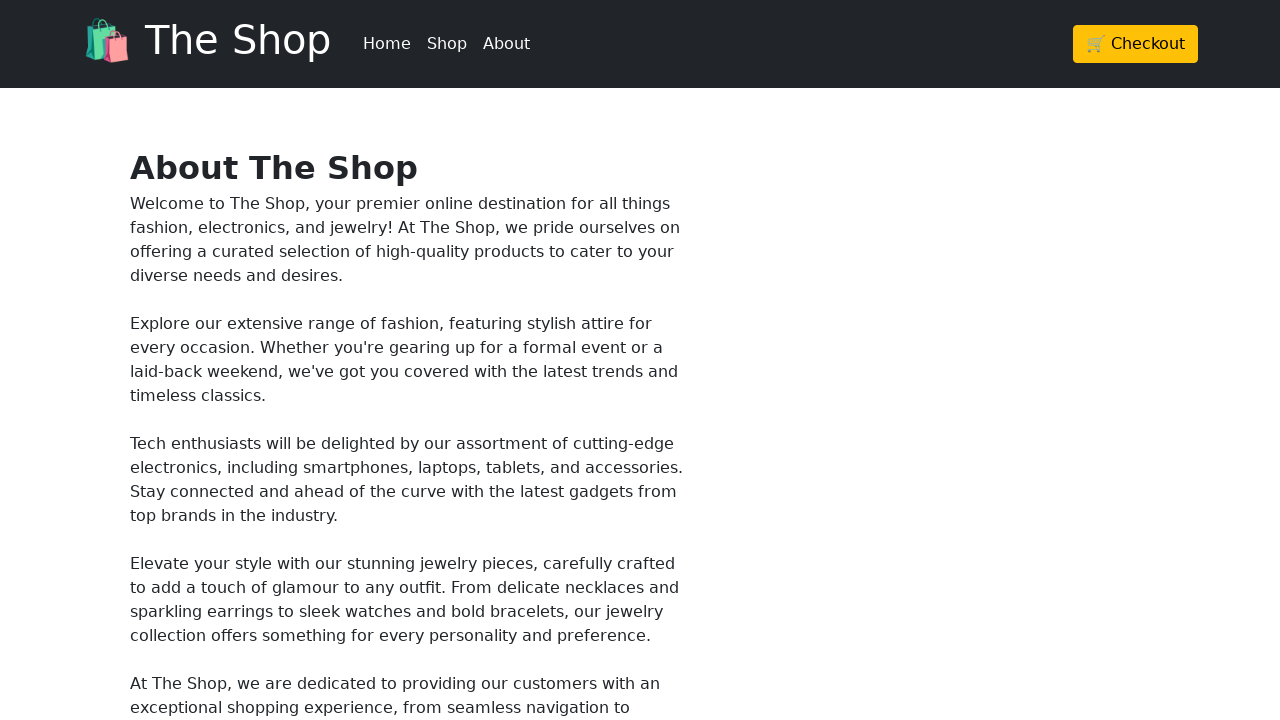